Tests that the Clear completed button is hidden when there are no completed items

Starting URL: https://demo.playwright.dev/todomvc

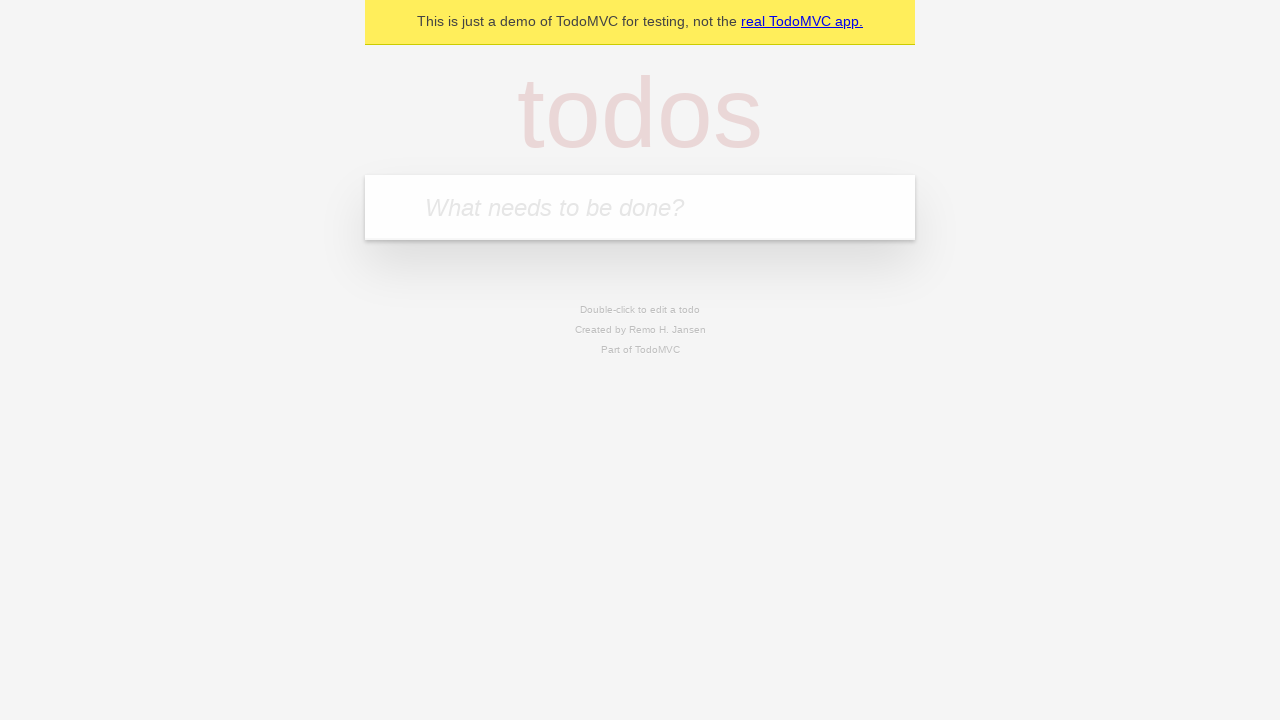

Filled todo input with 'buy some cheese' on internal:attr=[placeholder="What needs to be done?"i]
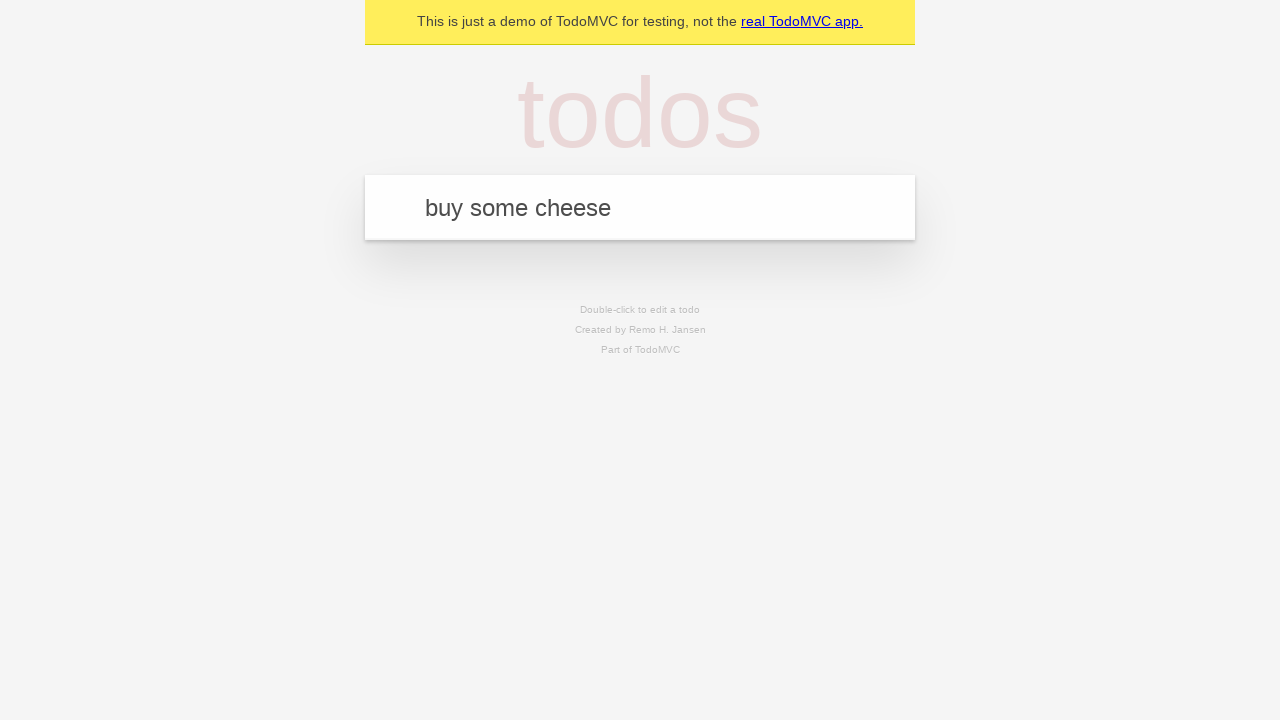

Pressed Enter to add first todo on internal:attr=[placeholder="What needs to be done?"i]
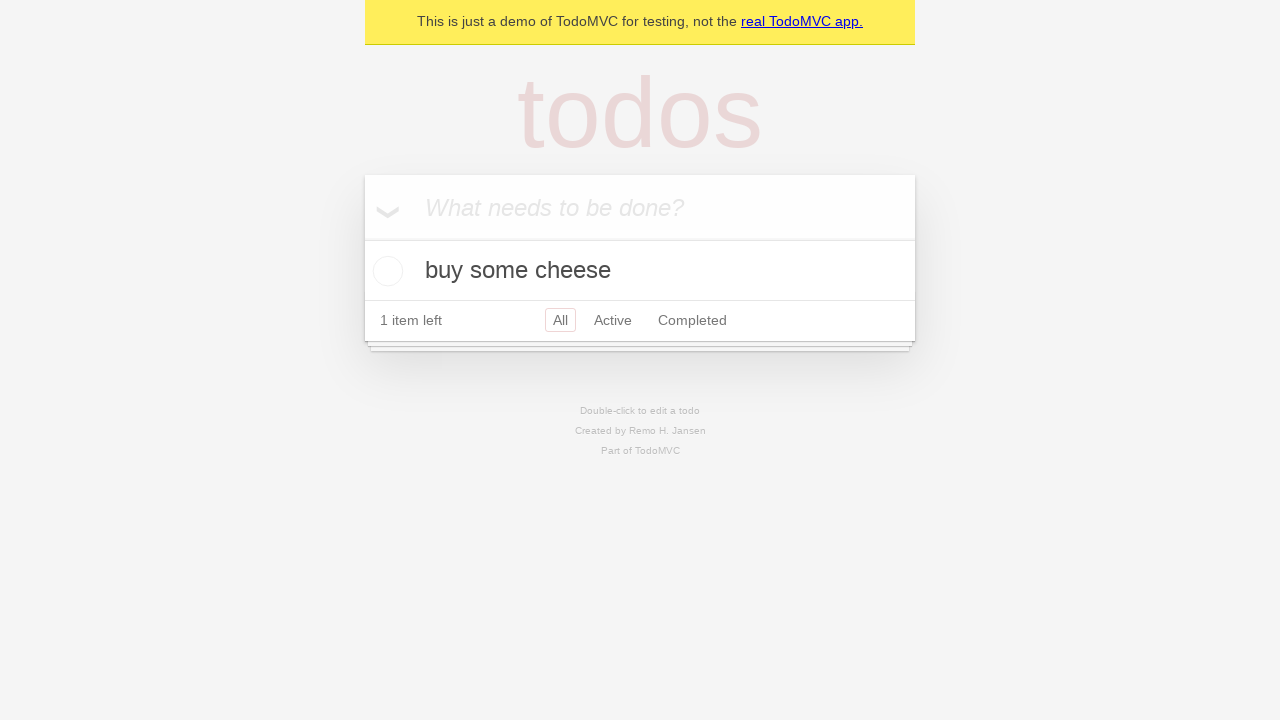

Filled todo input with 'feed the cat' on internal:attr=[placeholder="What needs to be done?"i]
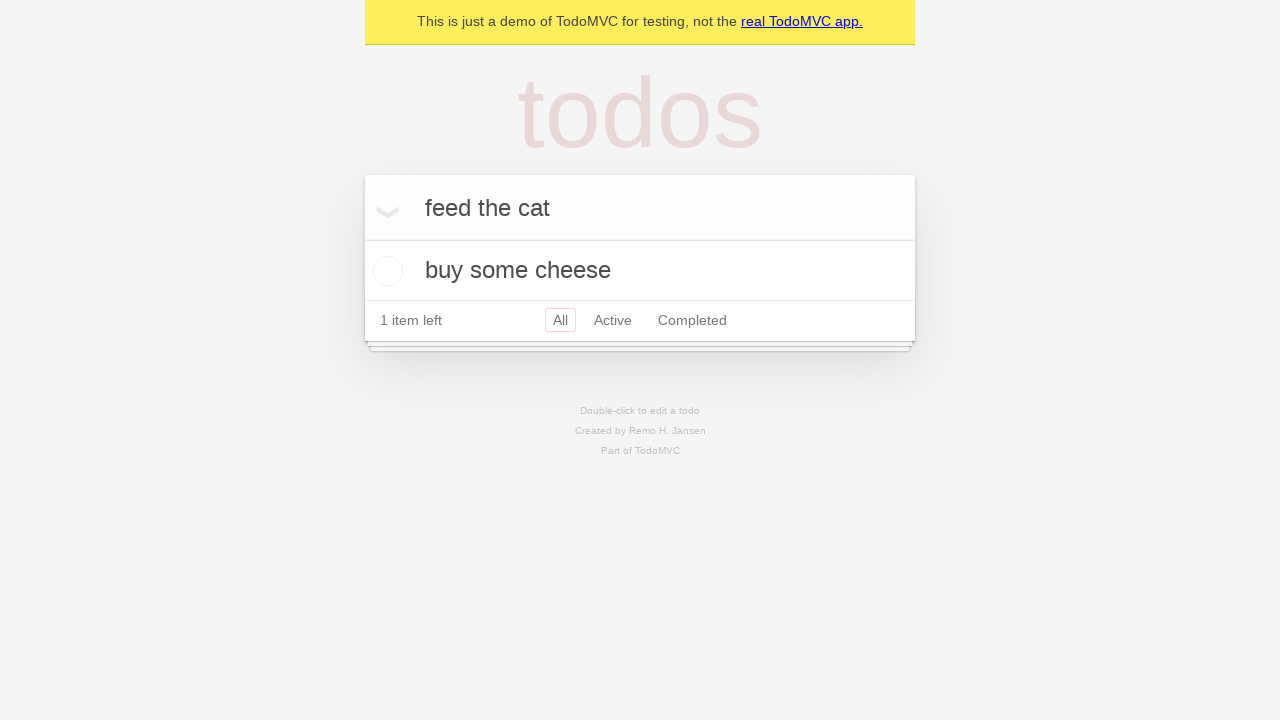

Pressed Enter to add second todo on internal:attr=[placeholder="What needs to be done?"i]
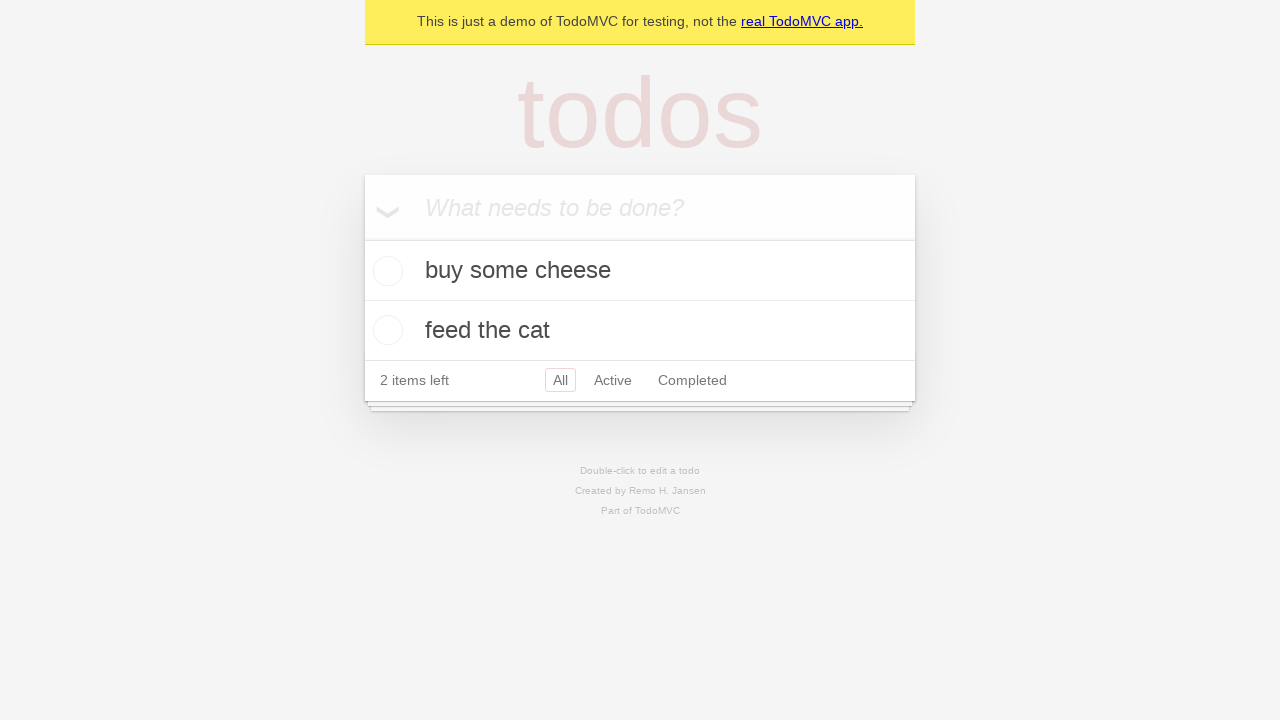

Filled todo input with 'book a doctors appointment' on internal:attr=[placeholder="What needs to be done?"i]
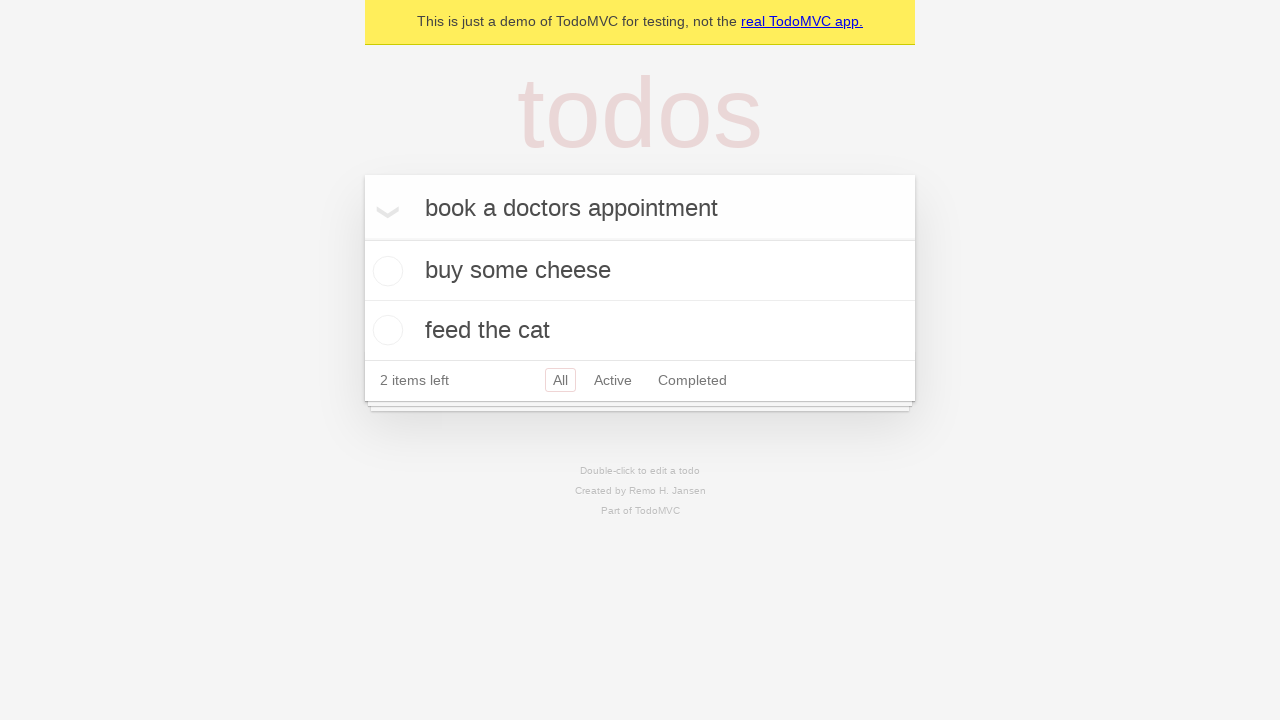

Pressed Enter to add third todo on internal:attr=[placeholder="What needs to be done?"i]
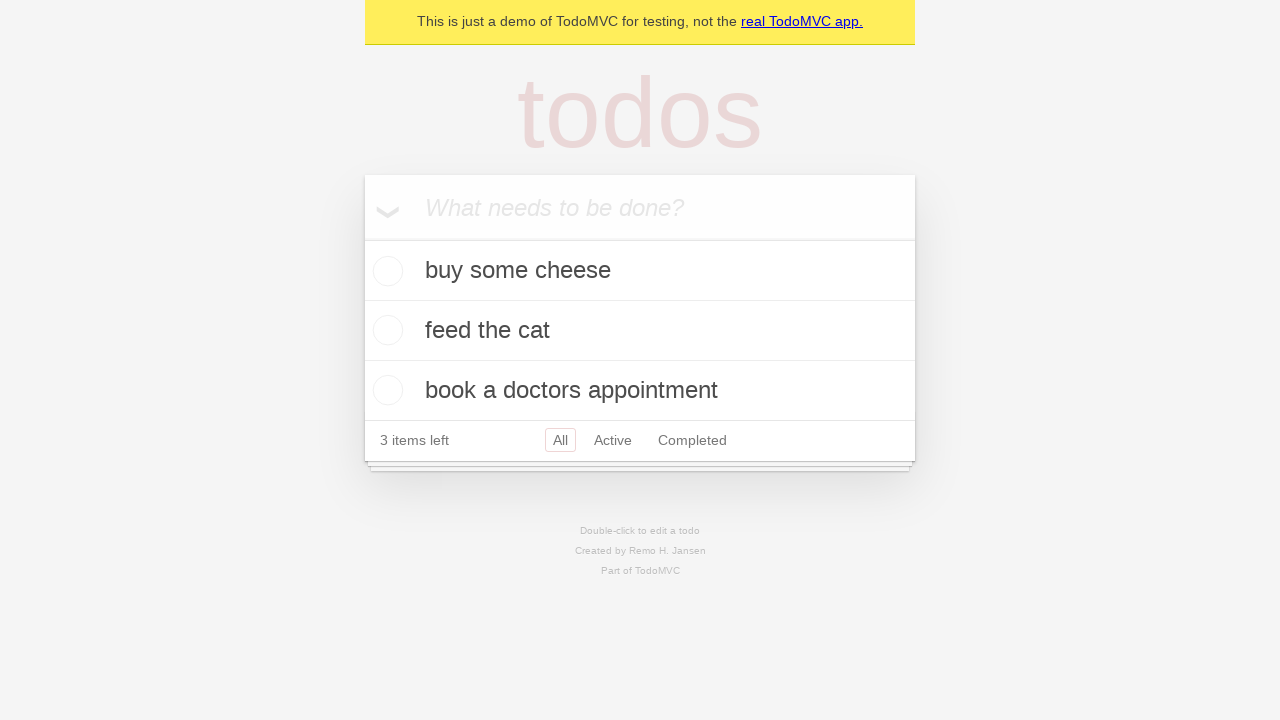

Checked the first todo item at (385, 271) on .todo-list li .toggle >> nth=0
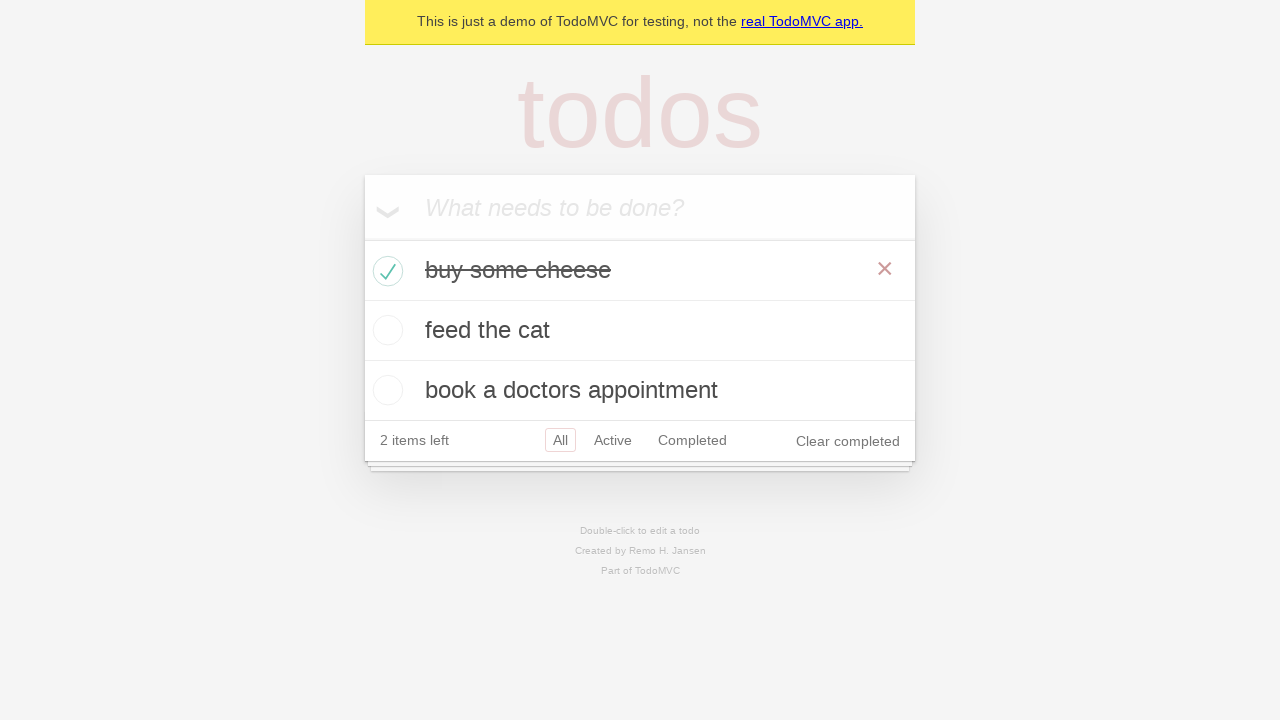

Clicked Clear completed button at (848, 441) on internal:role=button[name="Clear completed"i]
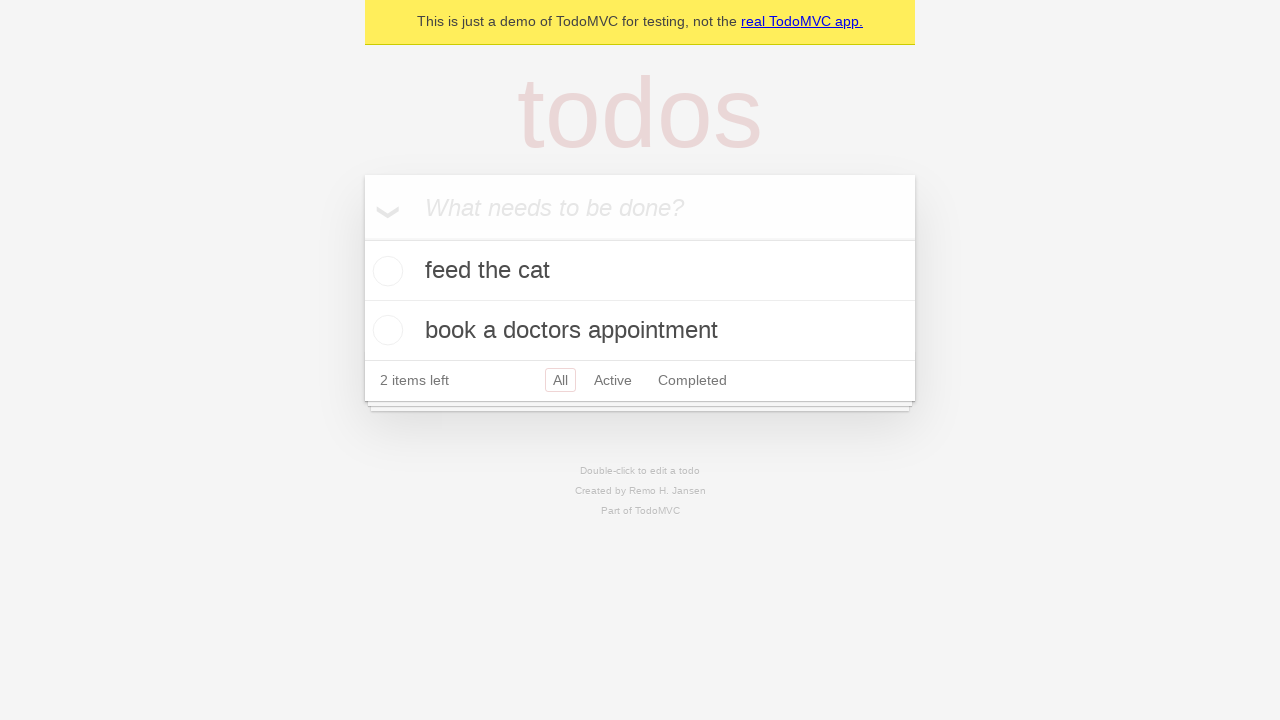

Verified that Clear completed button is hidden when no items are completed
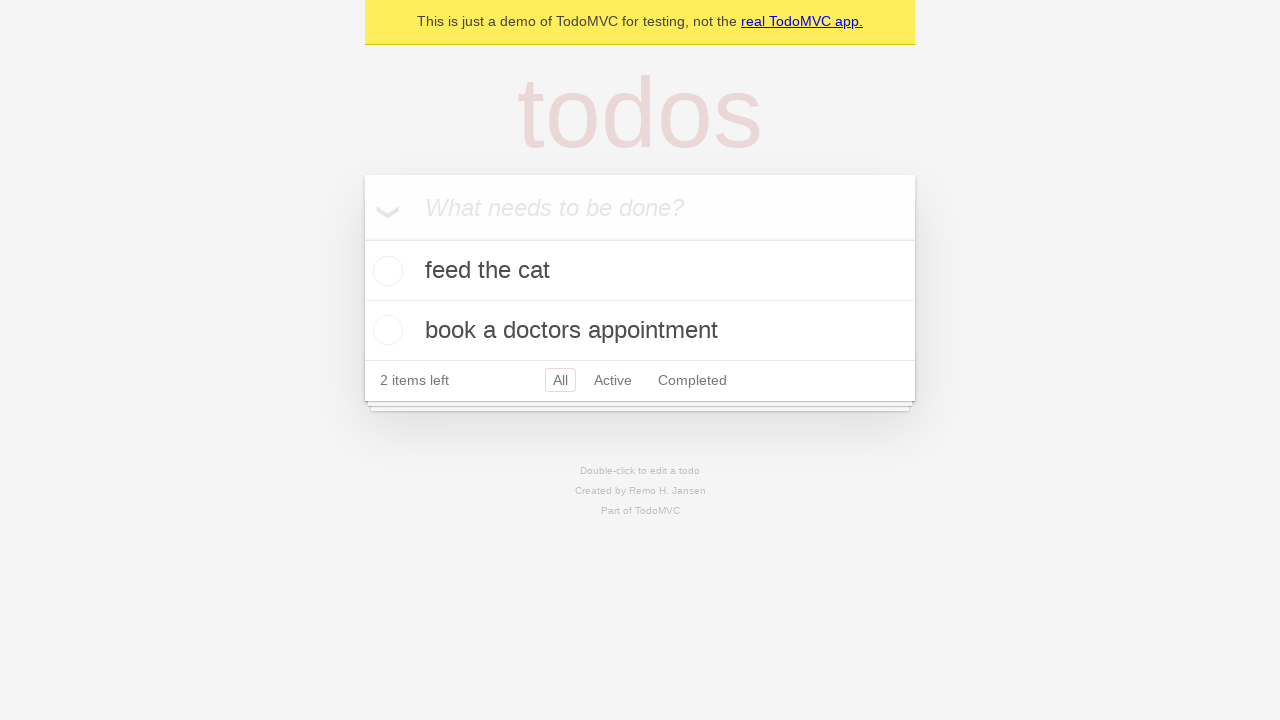

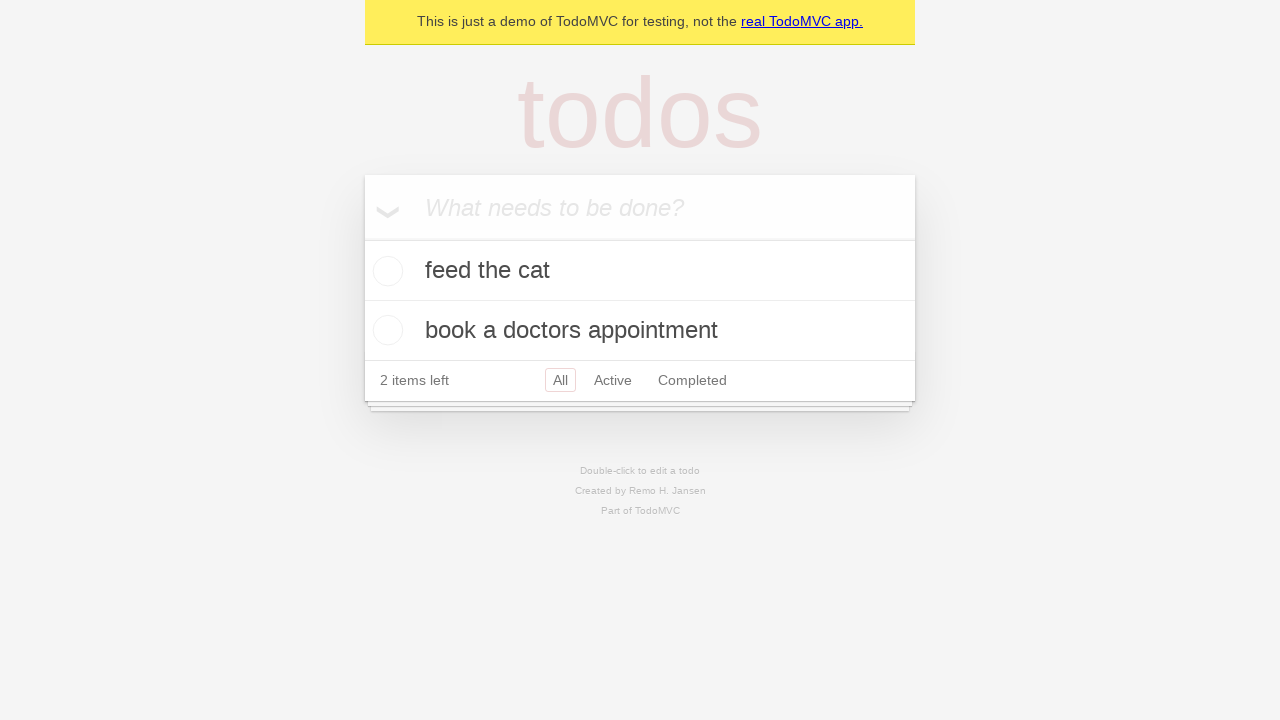